Navigates to the Sunspire web app demo page for Apple company and verifies the page loads successfully.

Starting URL: https://sunspire-web-app.vercel.app/?company=Apple&demo=1

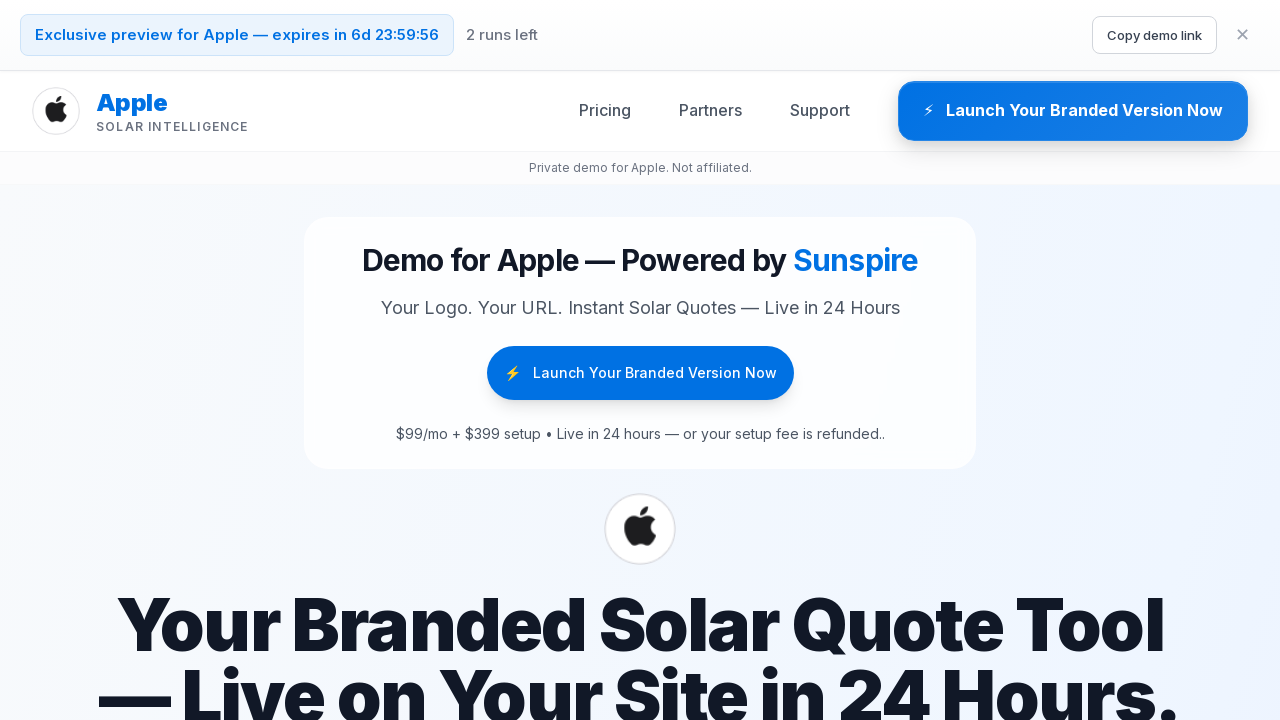

Waited for page to reach networkidle load state
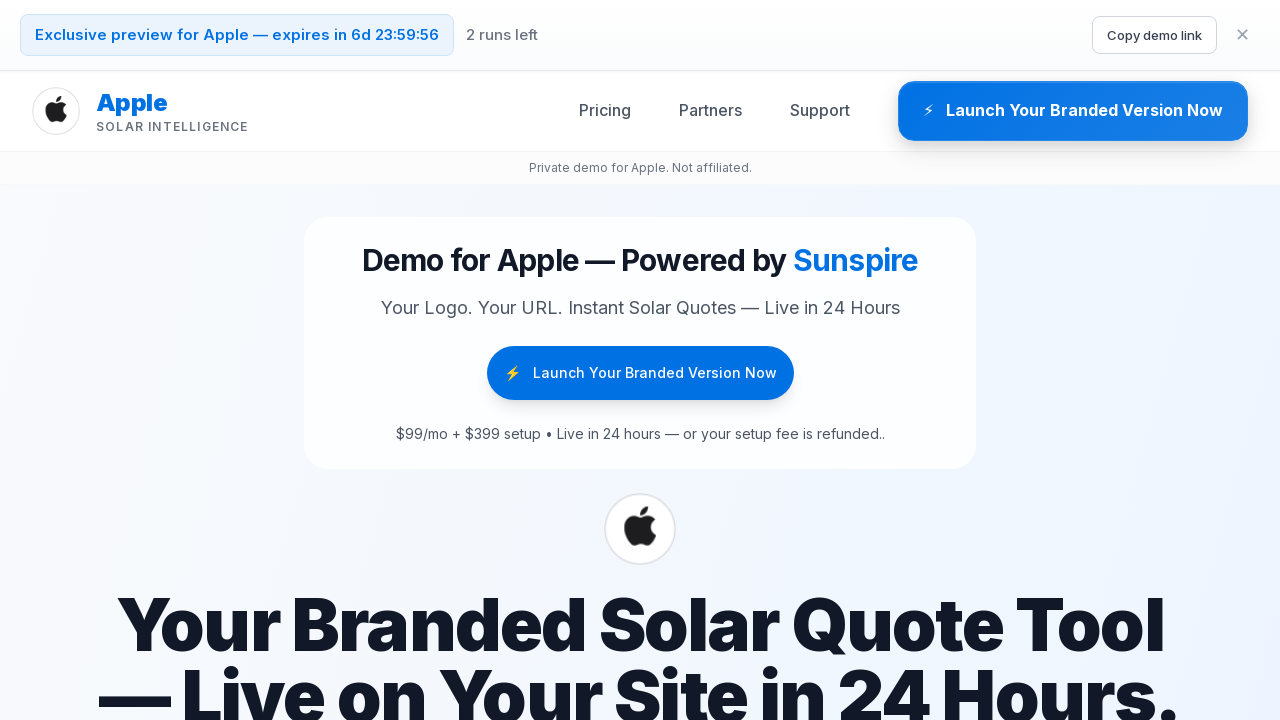

Verified body element is present on Sunspire web app demo page for Apple company
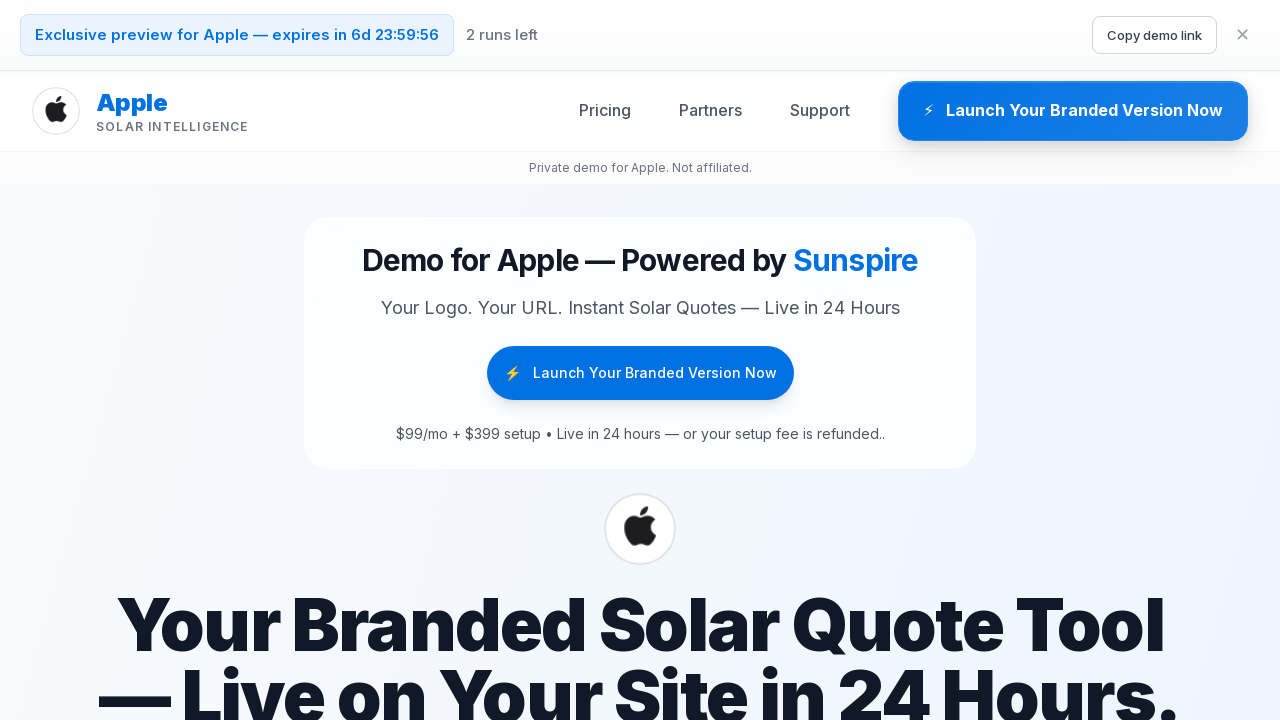

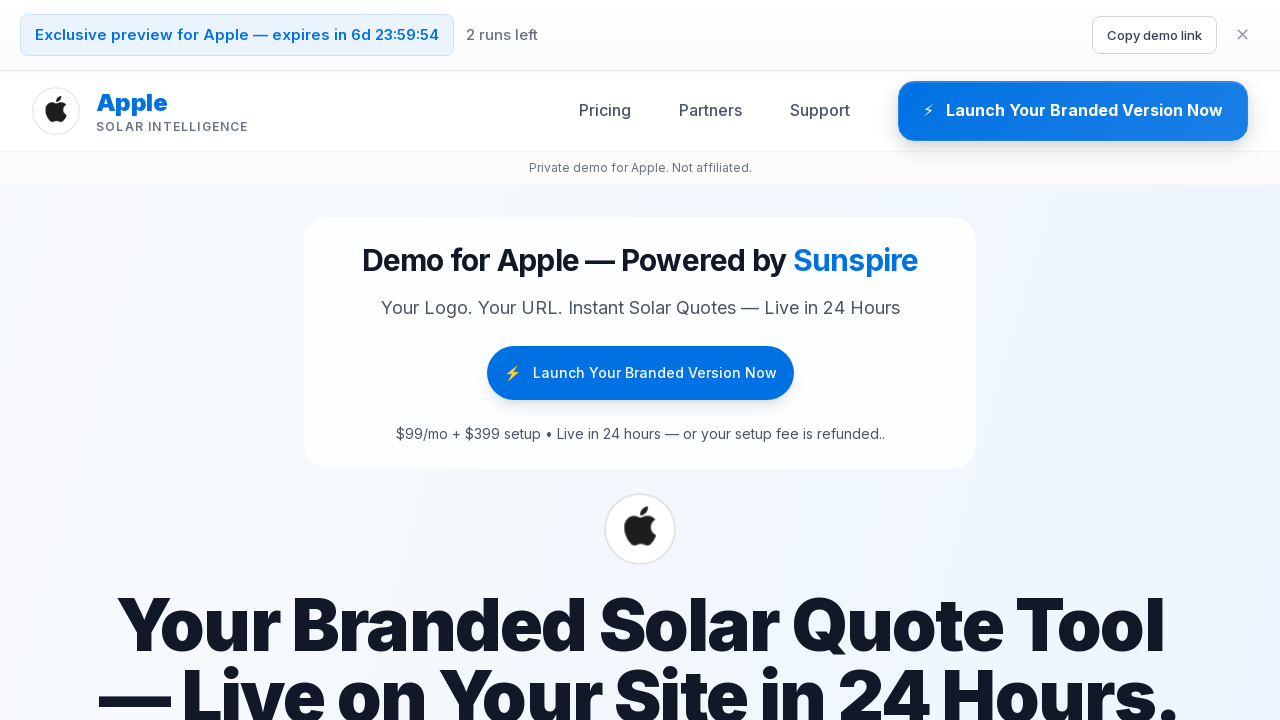